Navigates to the Playwright documentation website, waits briefly, and changes the viewport size to verify the page renders correctly at different dimensions.

Starting URL: https://playwright.dev/

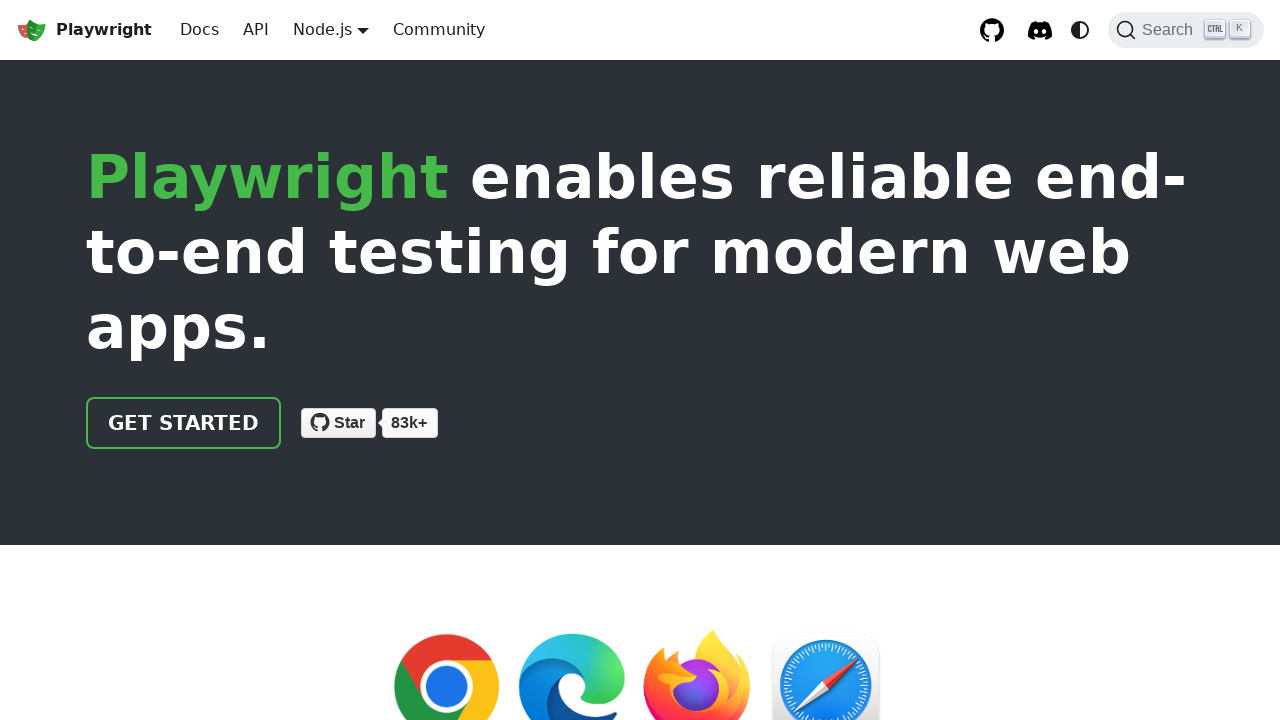

Waited 2 seconds for page to load
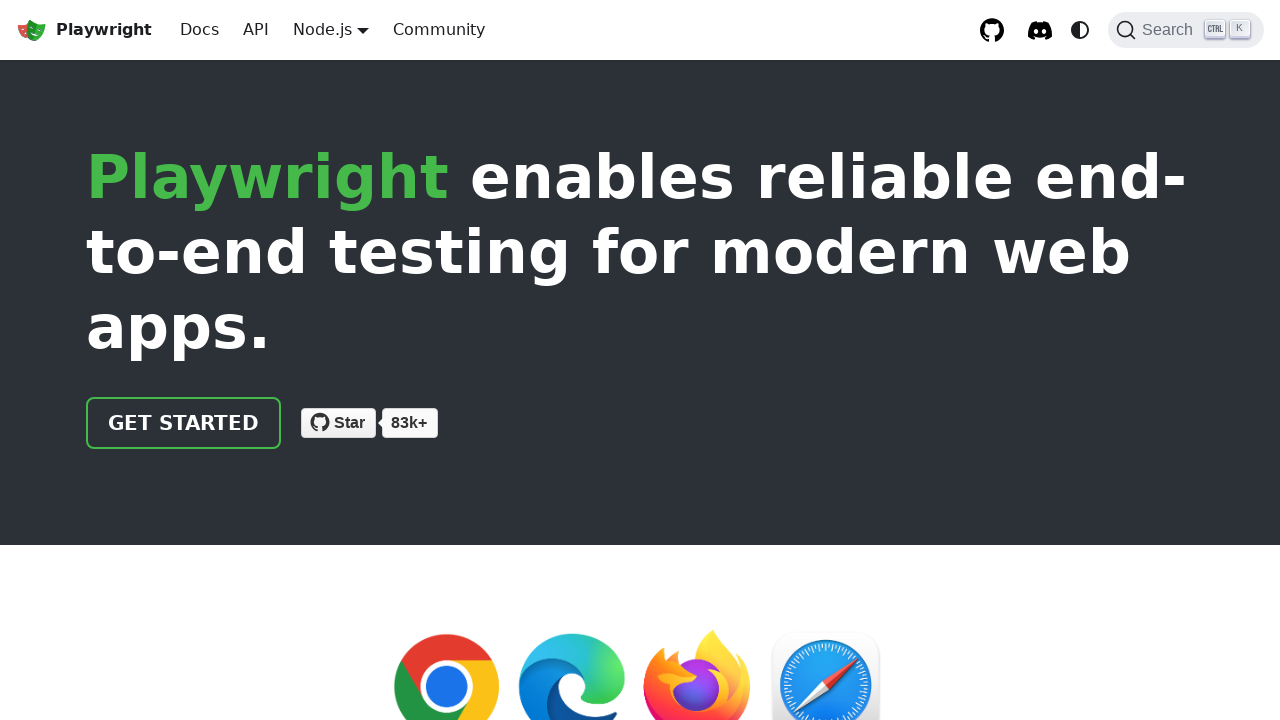

Changed viewport size to 200x800 to test responsive design
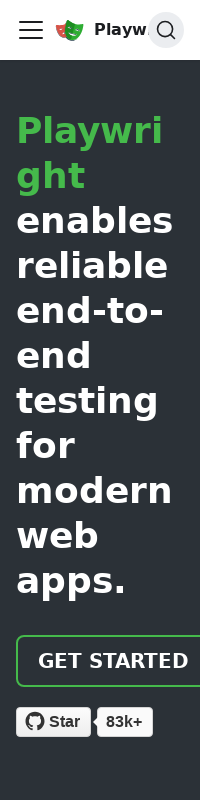

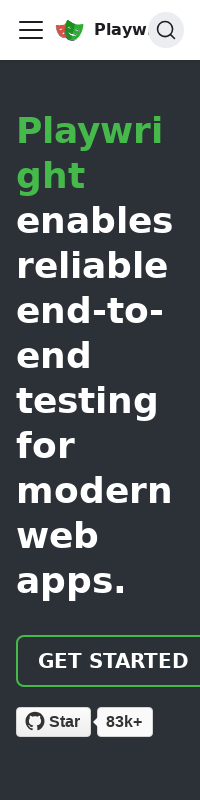